Tests the registration of a pet donation point by filling out a form with name, email, CEP (postal code), address number, complement, and pet type, then submitting and verifying success message.

Starting URL: https://petlov.vercel.app/signup

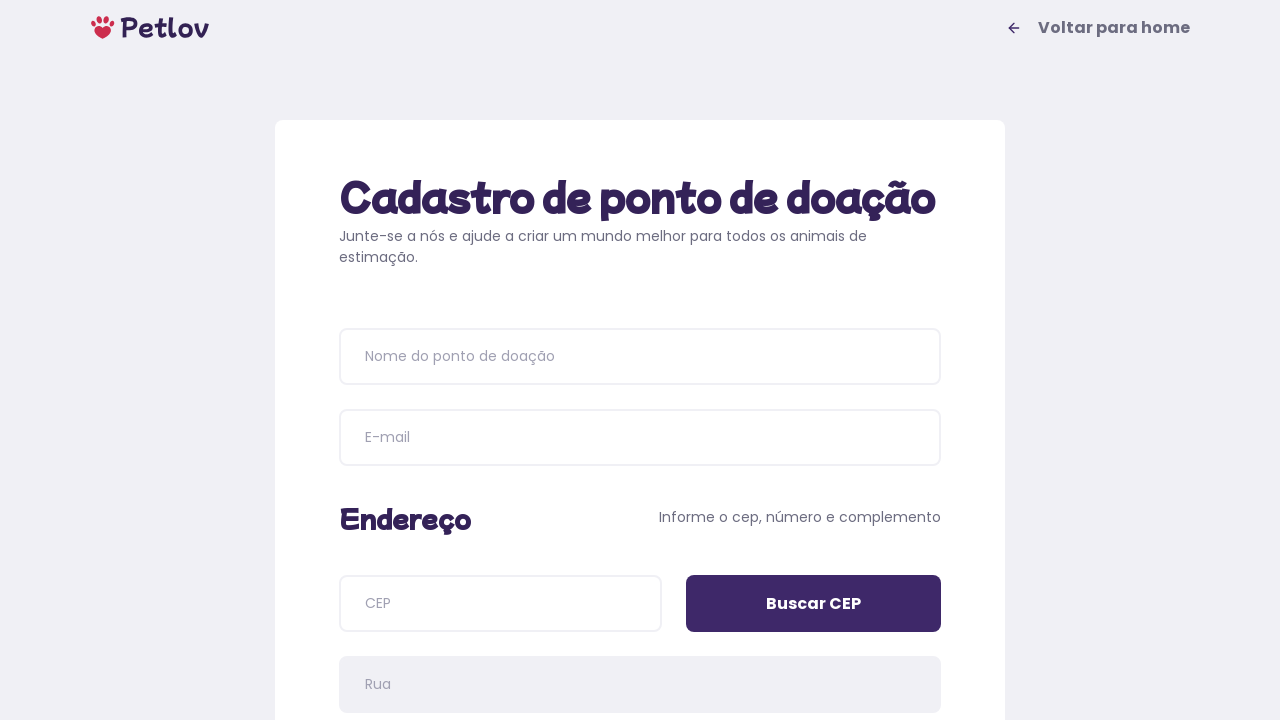

Waited for page header (h1) to load
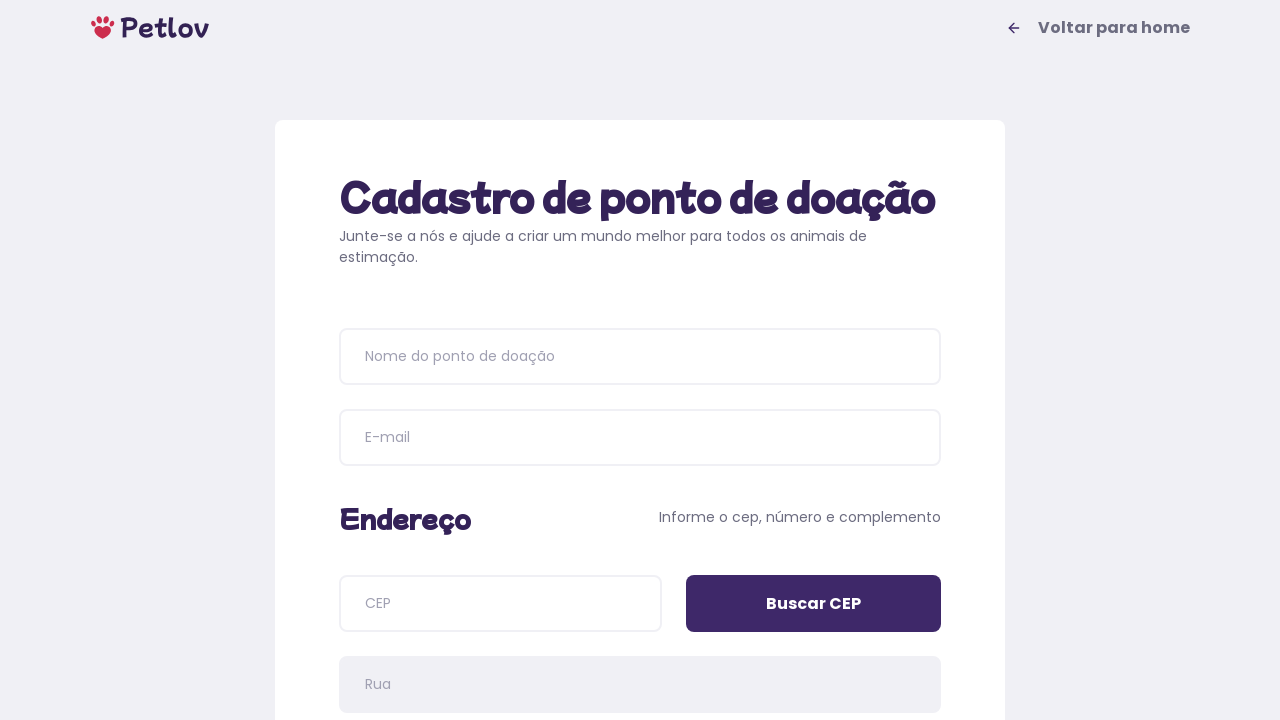

Verified page header contains 'Cadastro de ponto de doação'
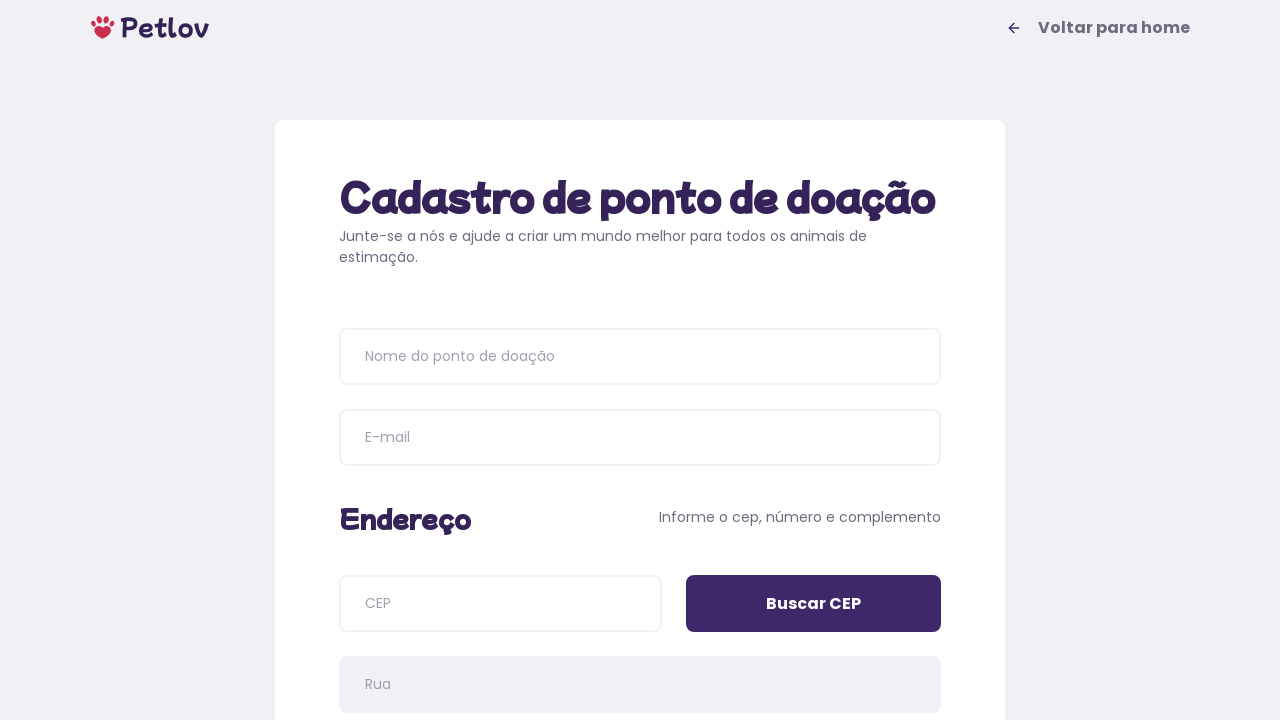

Filled donation point name field with 'Estação Pet' on input[placeholder='Nome do ponto de doação']
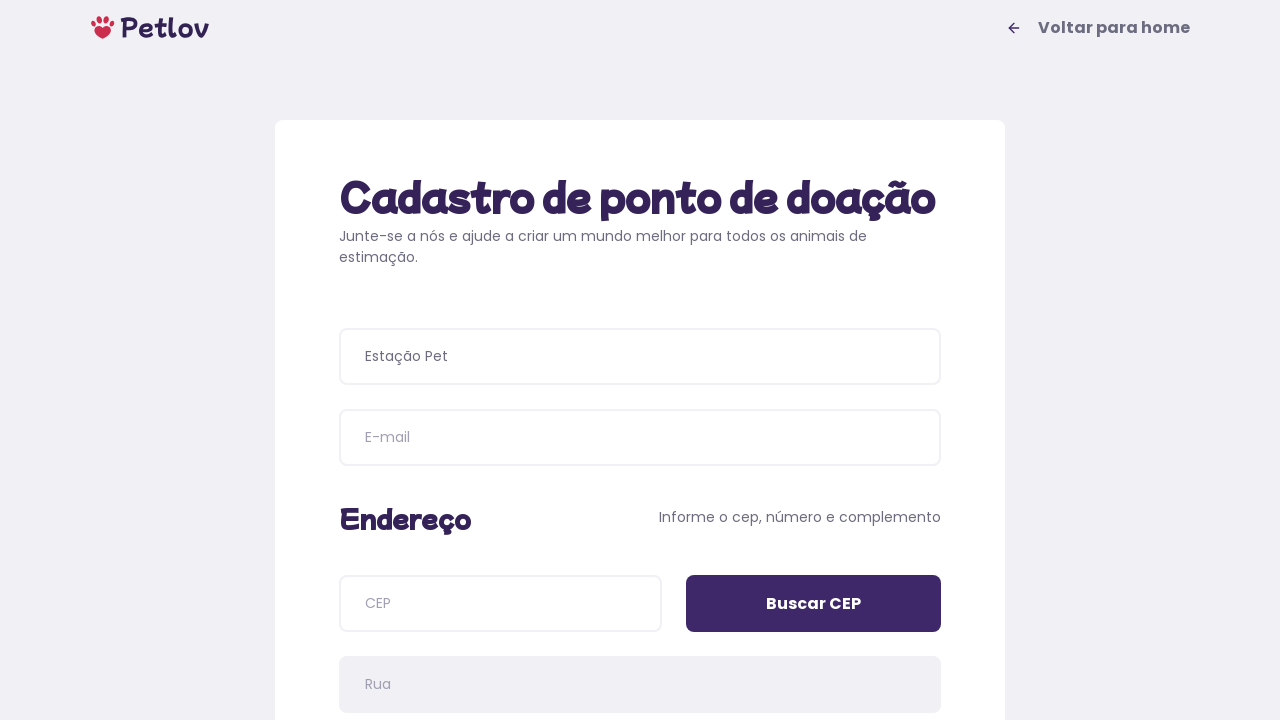

Filled email field with 'estacao@test.com.br' on input[name='email']
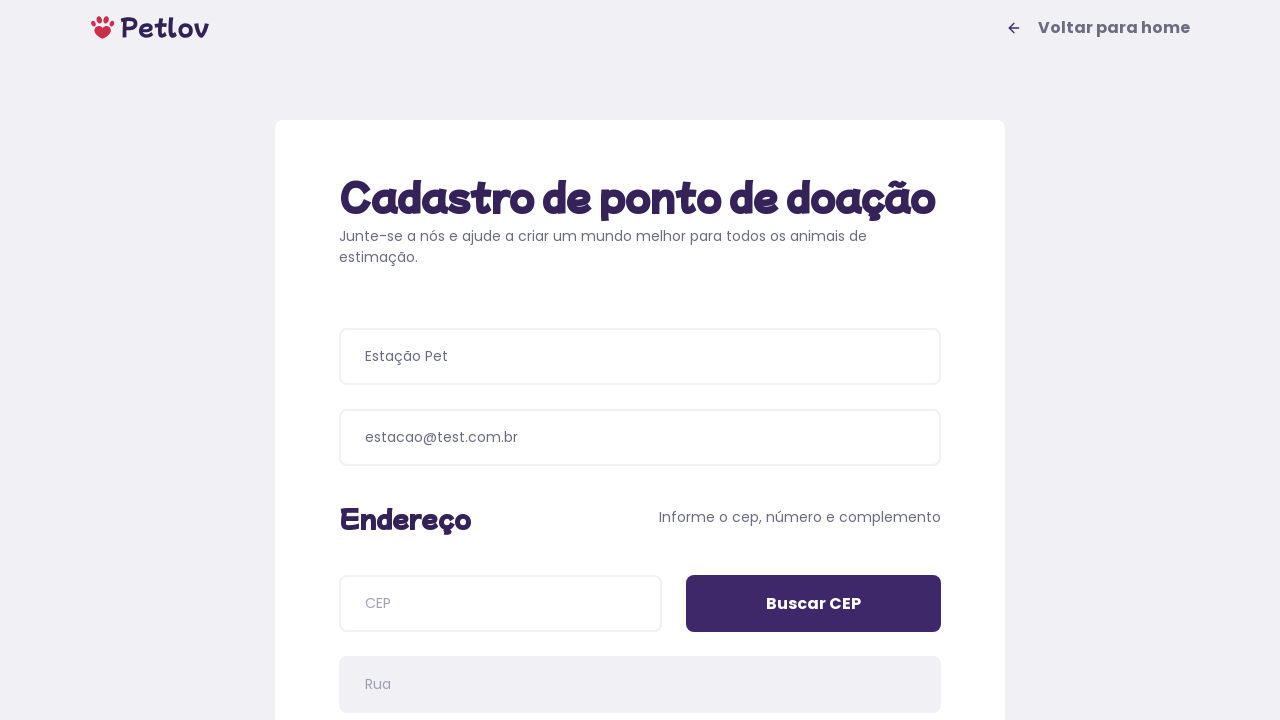

Filled CEP field with '63800000' on input[name='cep']
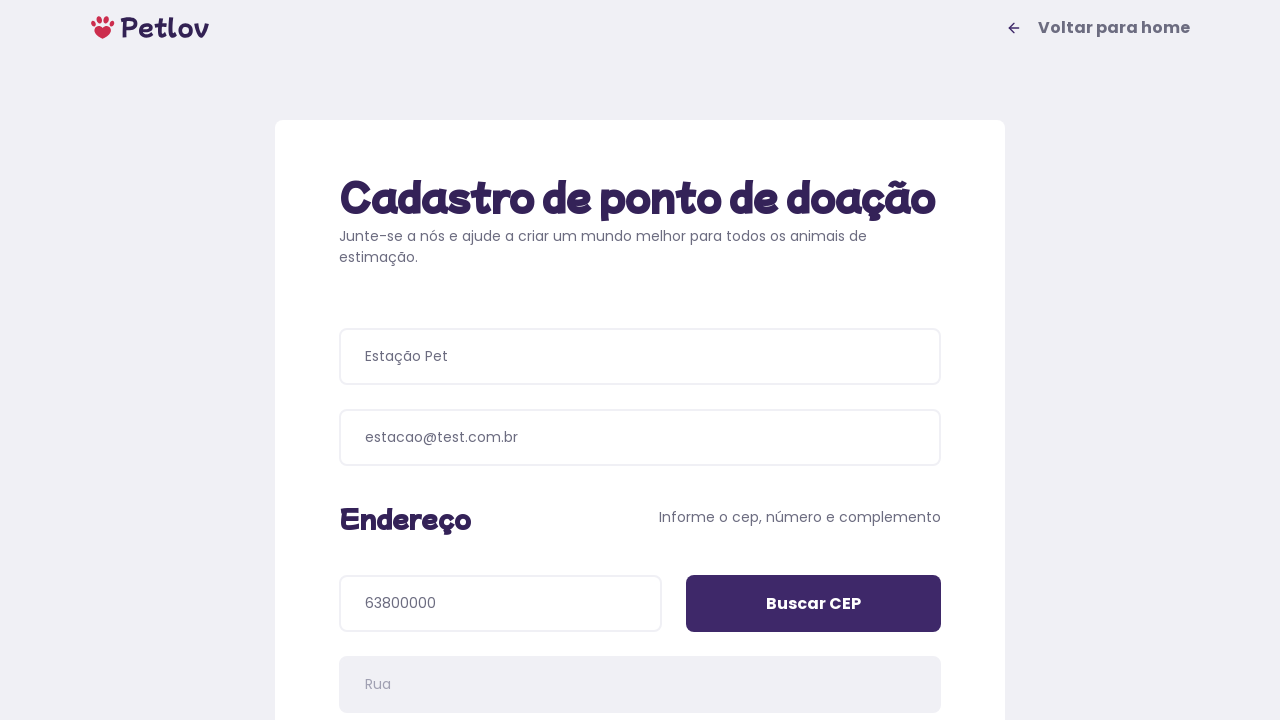

Clicked 'Buscar CEP' button to search postal code at (814, 604) on input[value='Buscar CEP']
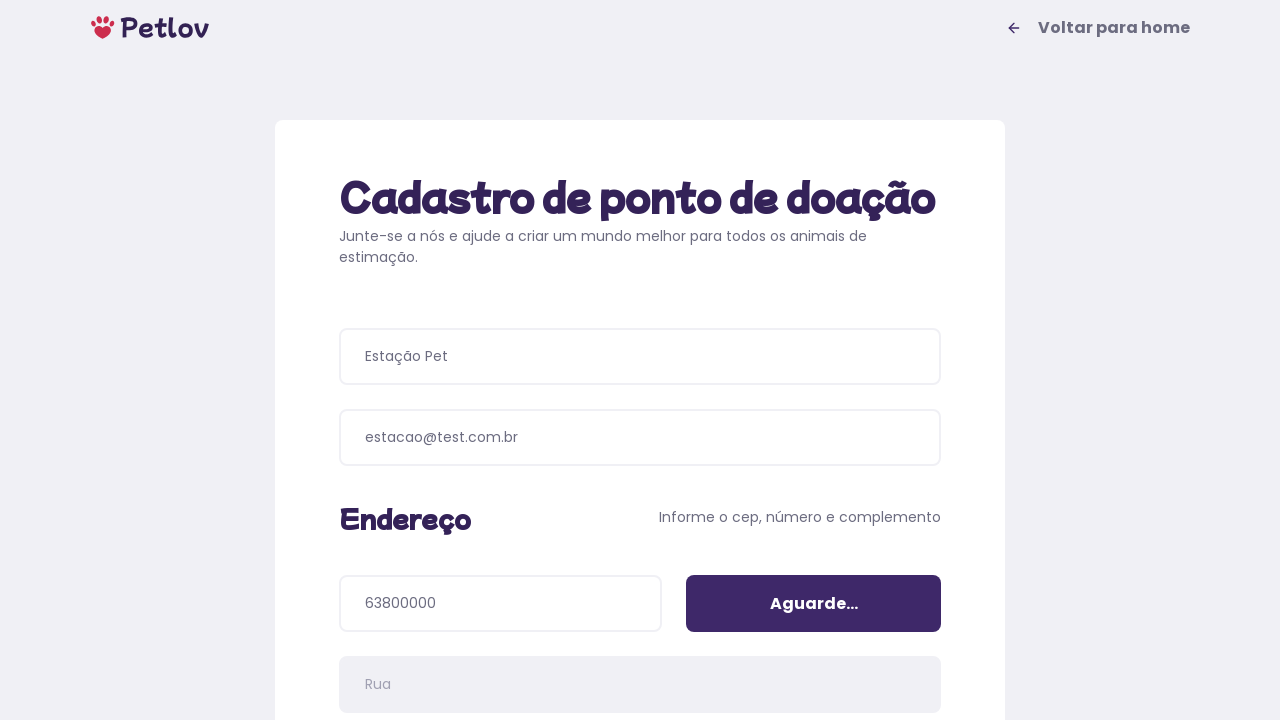

Waited for address number field to appear after CEP search
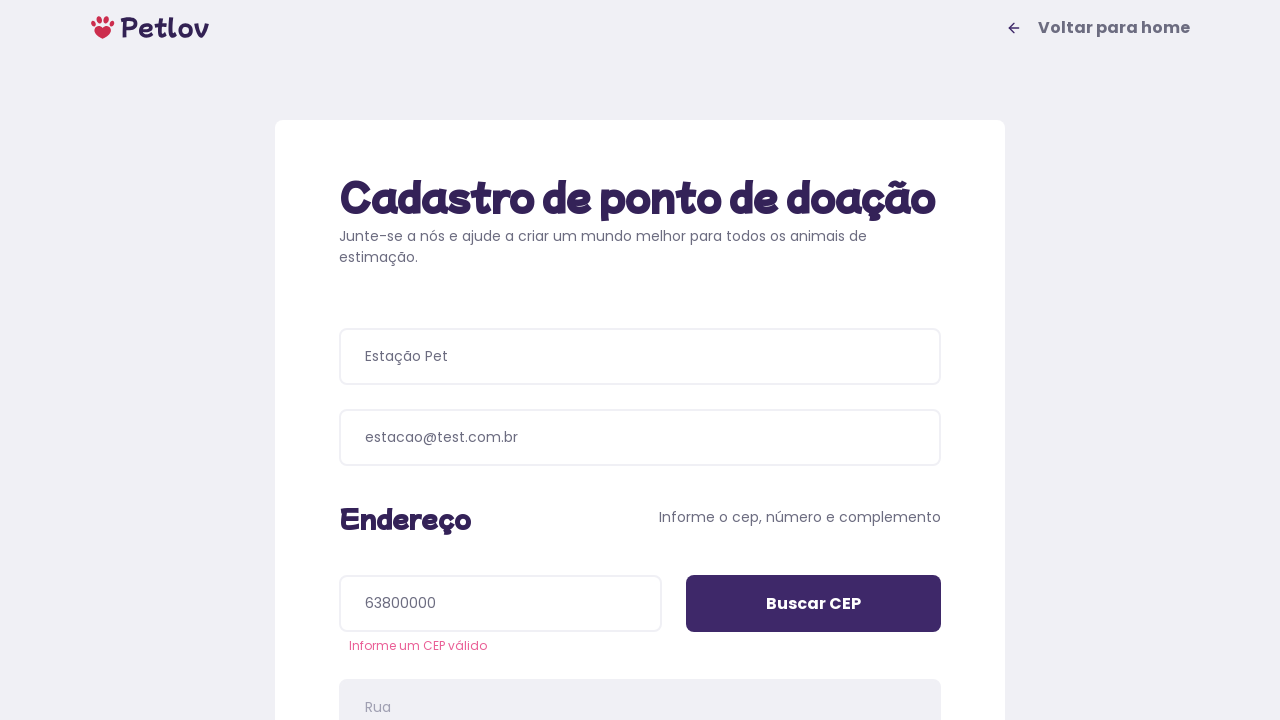

Filled address number field with '3520' on input[name='addressNumber']
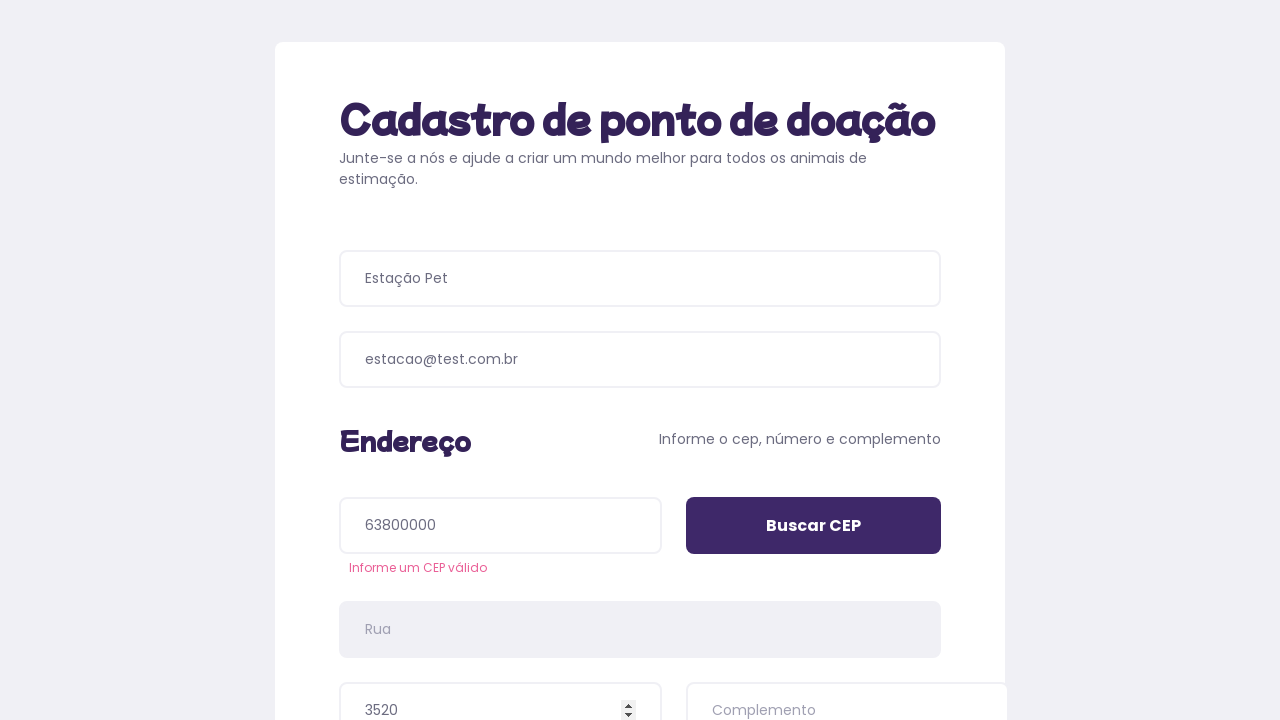

Filled address complement field with 'casa' on input[name='addressDetails']
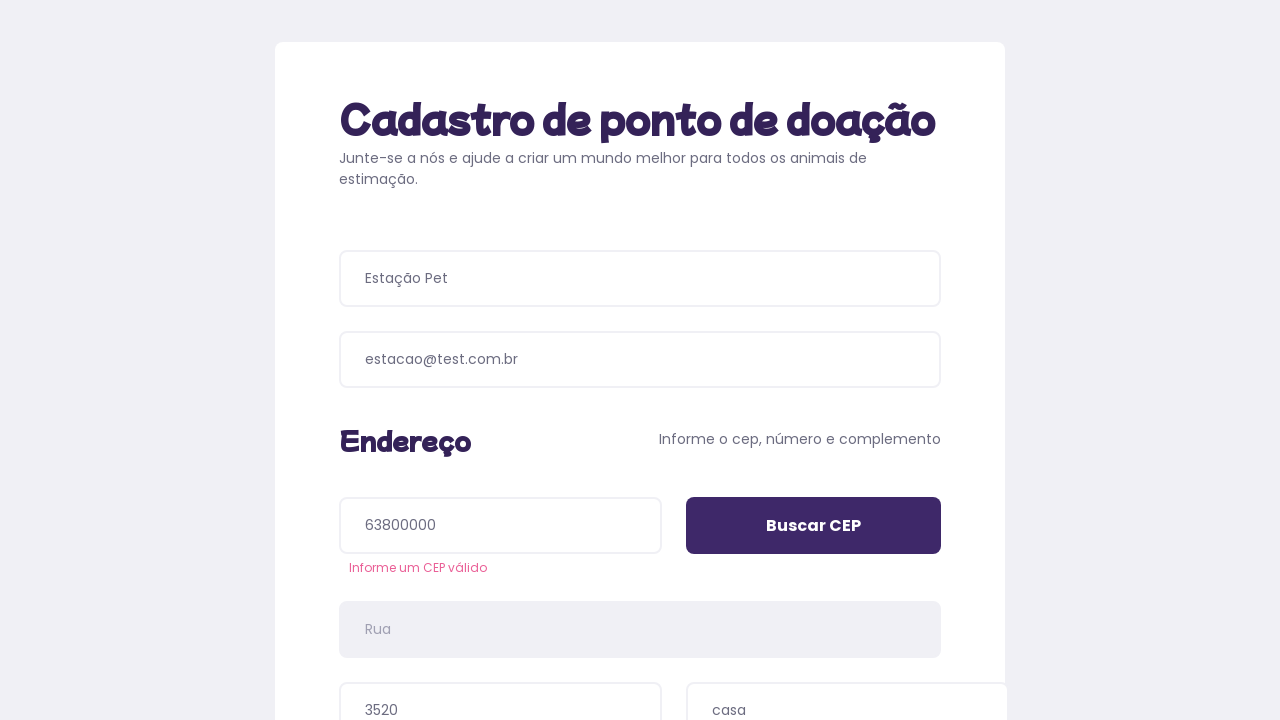

Selected pet type 'Cachorros' (Dogs) at (486, 390) on xpath=//span[text()='Cachorros']/..
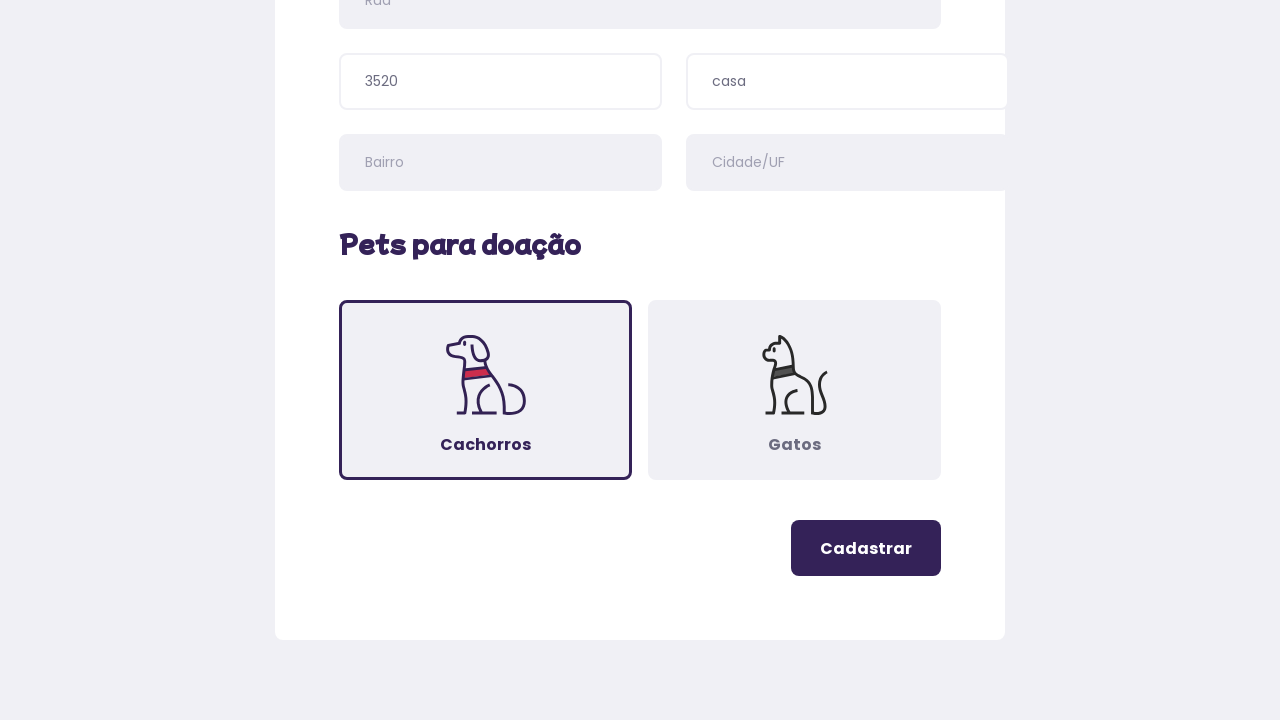

Clicked register button to submit donation point form at (866, 548) on .button-register
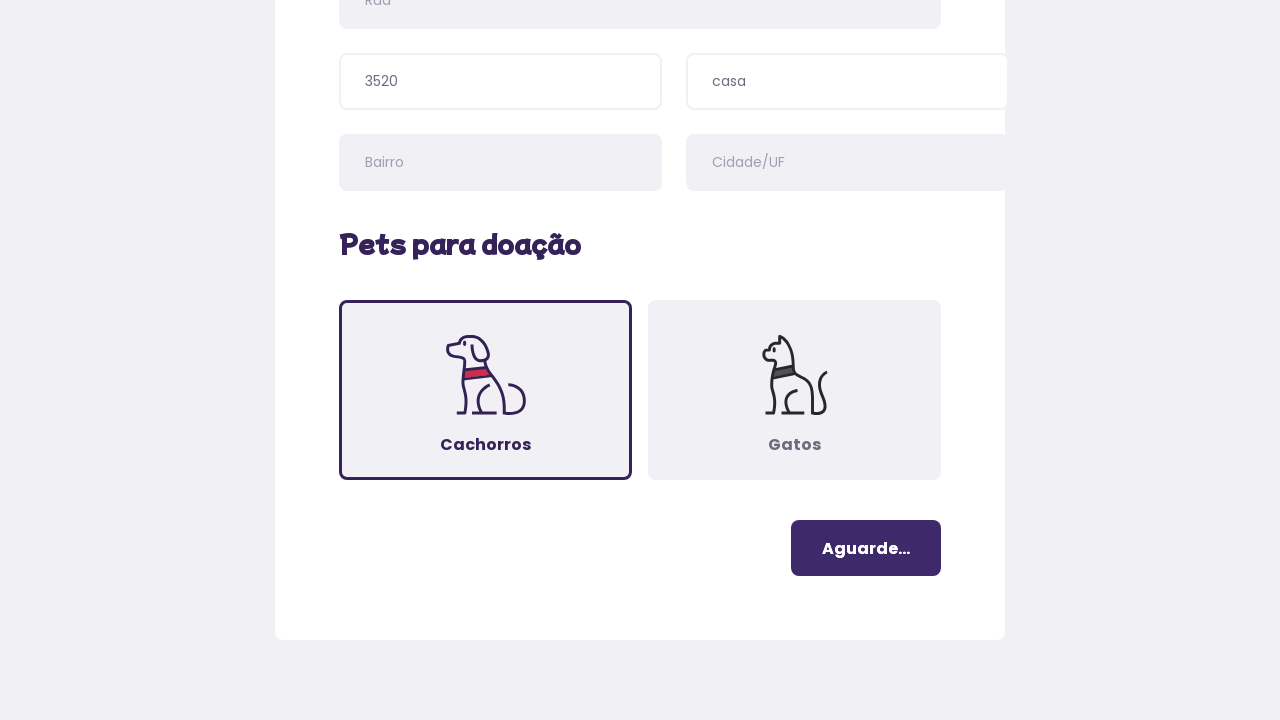

Waited for success message to appear
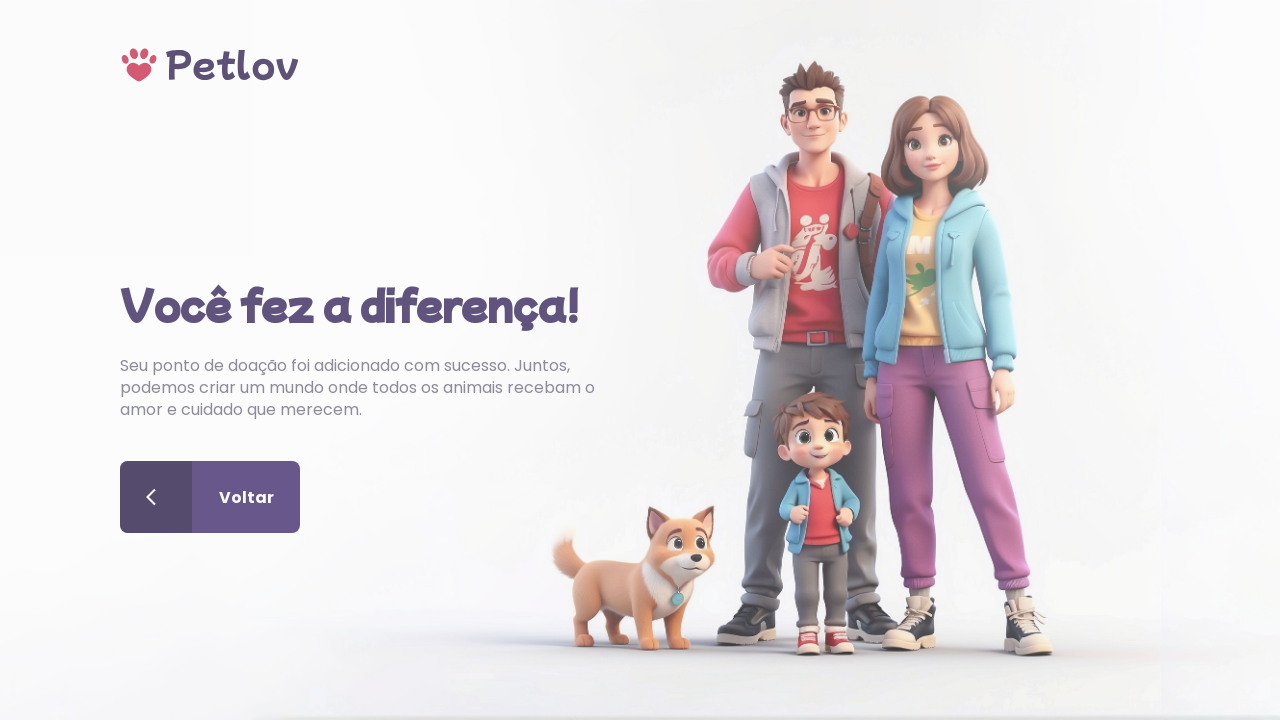

Retrieved success message text
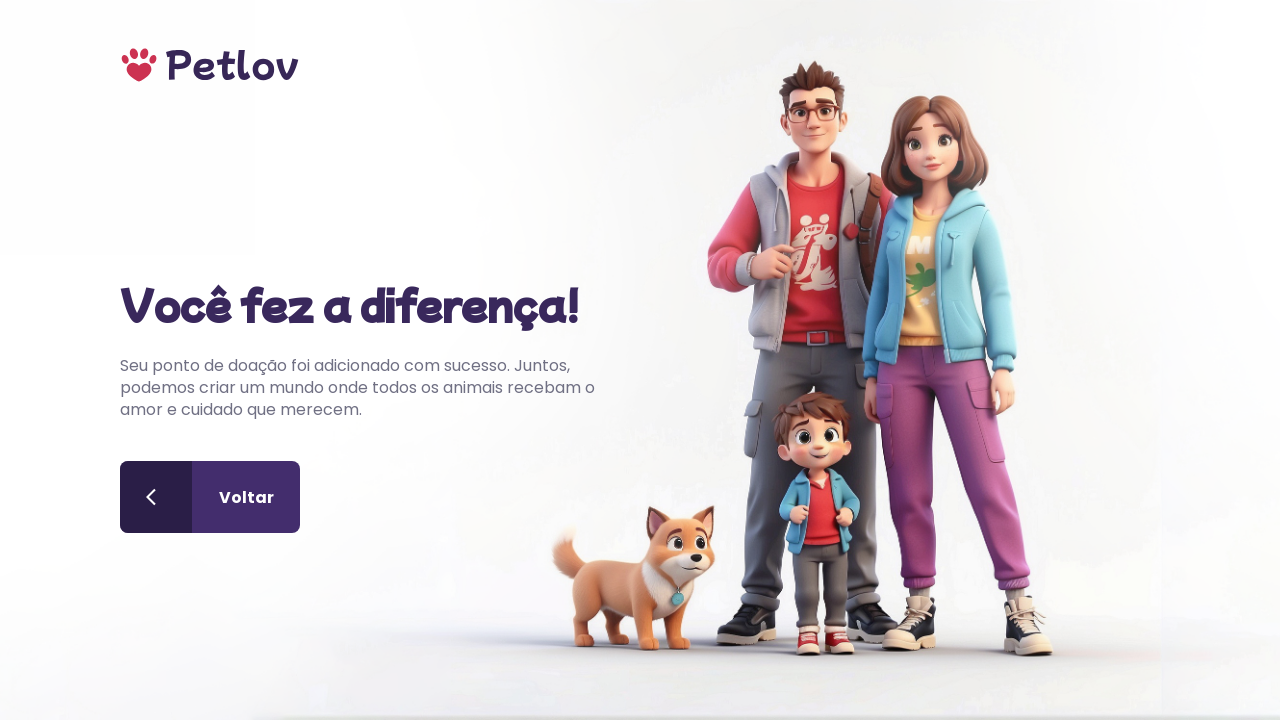

Verified success message contains 'Seu ponto de doação foi adicionado com sucesso'
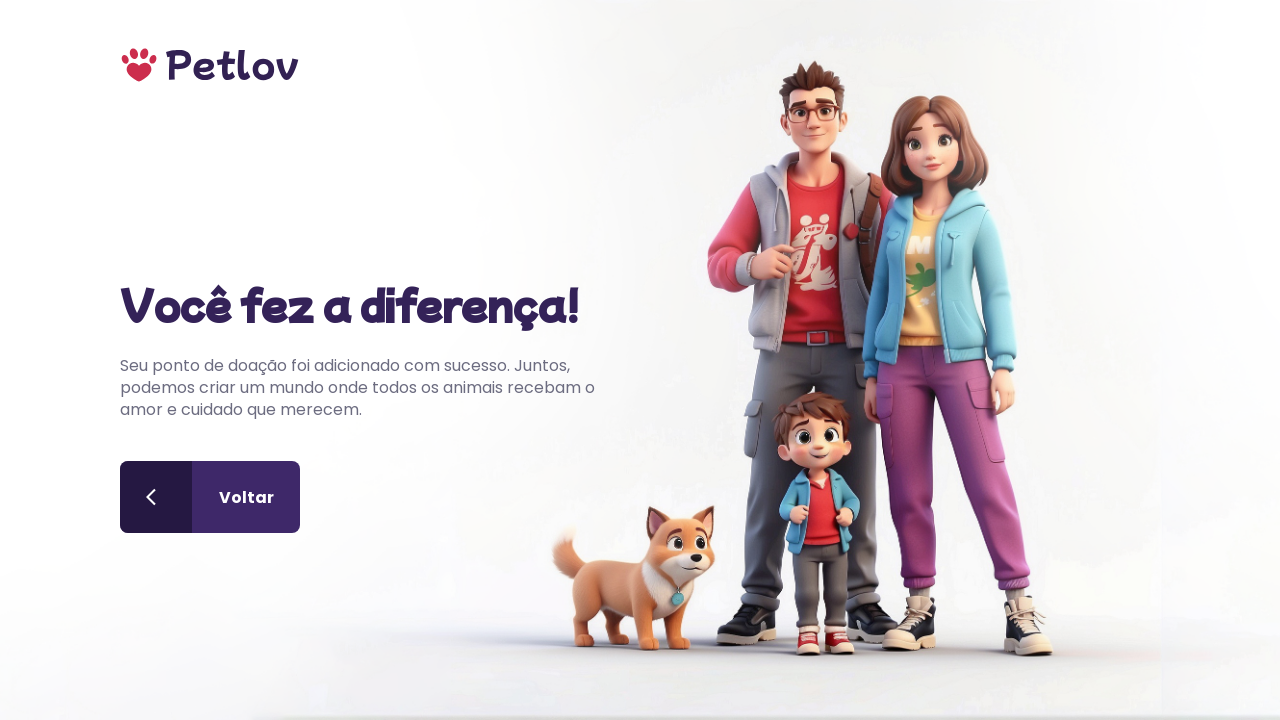

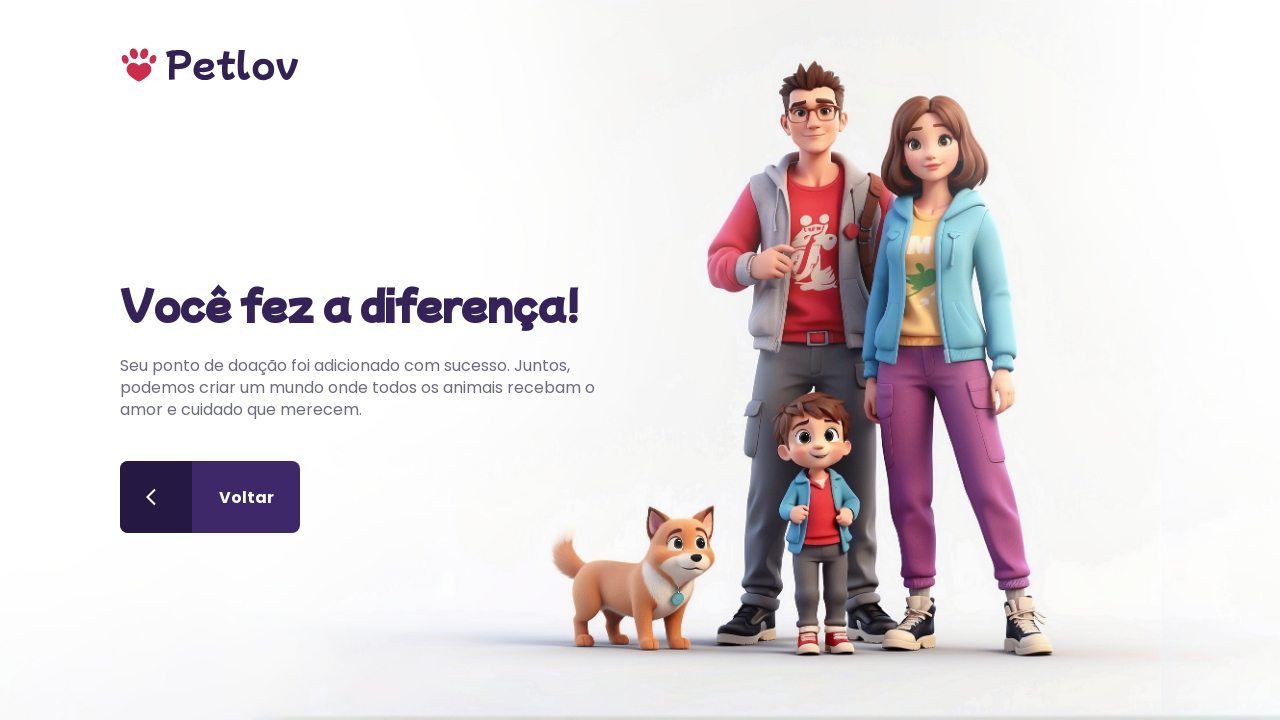